Tests jQuery UI spinner enable/disable functionality by toggling the disable button and verifying the spinner's enabled state

Starting URL: https://jqueryui.com

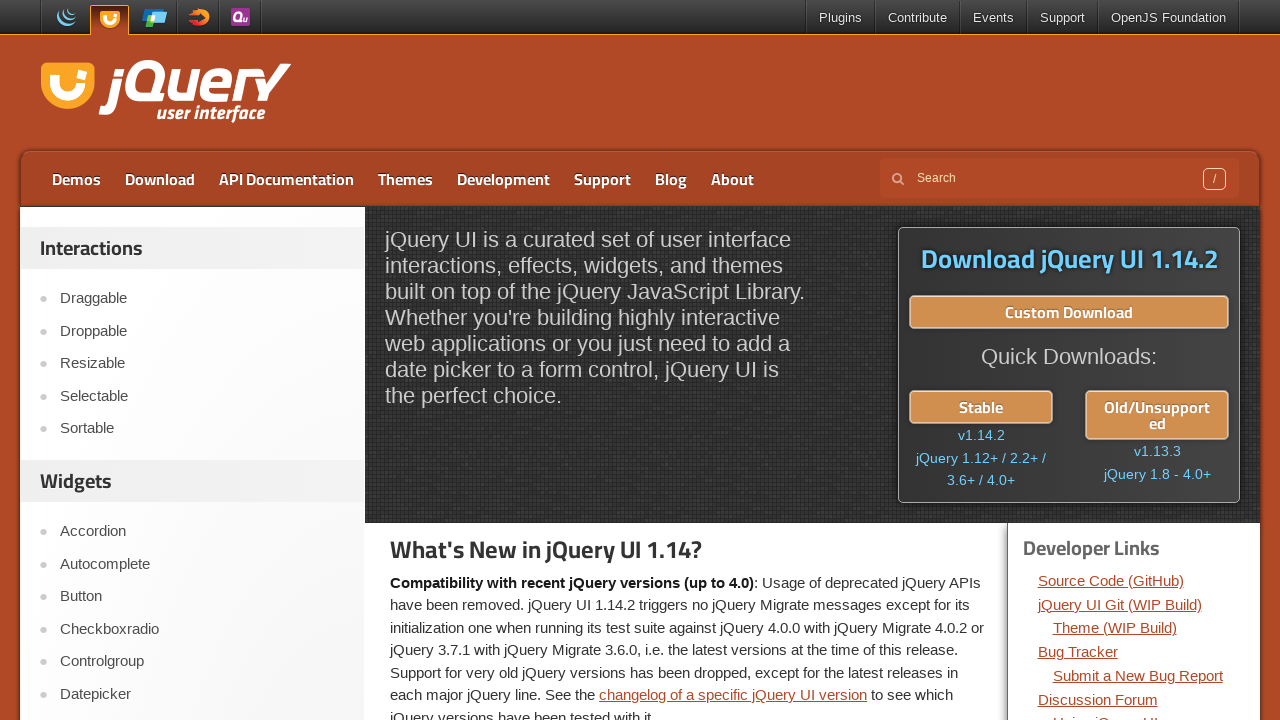

Clicked on Spinner link to navigate to spinner demo at (202, 360) on text=Spinner
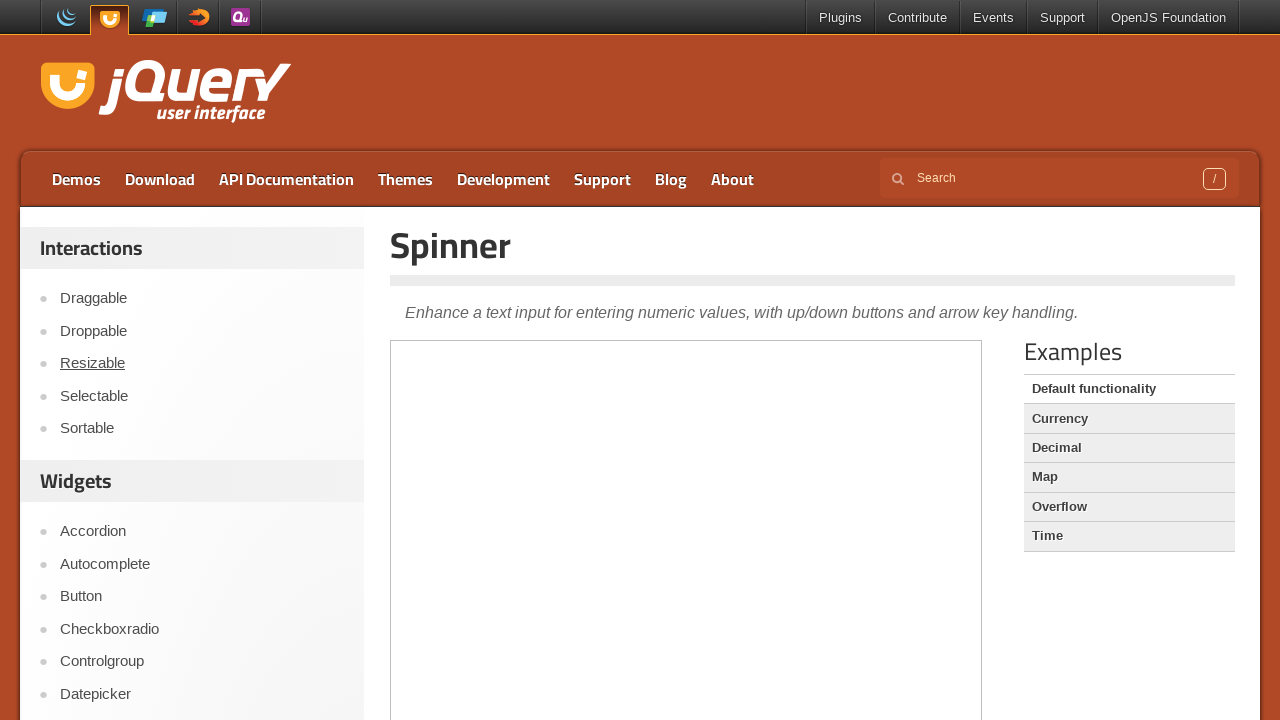

Located the demo iframe
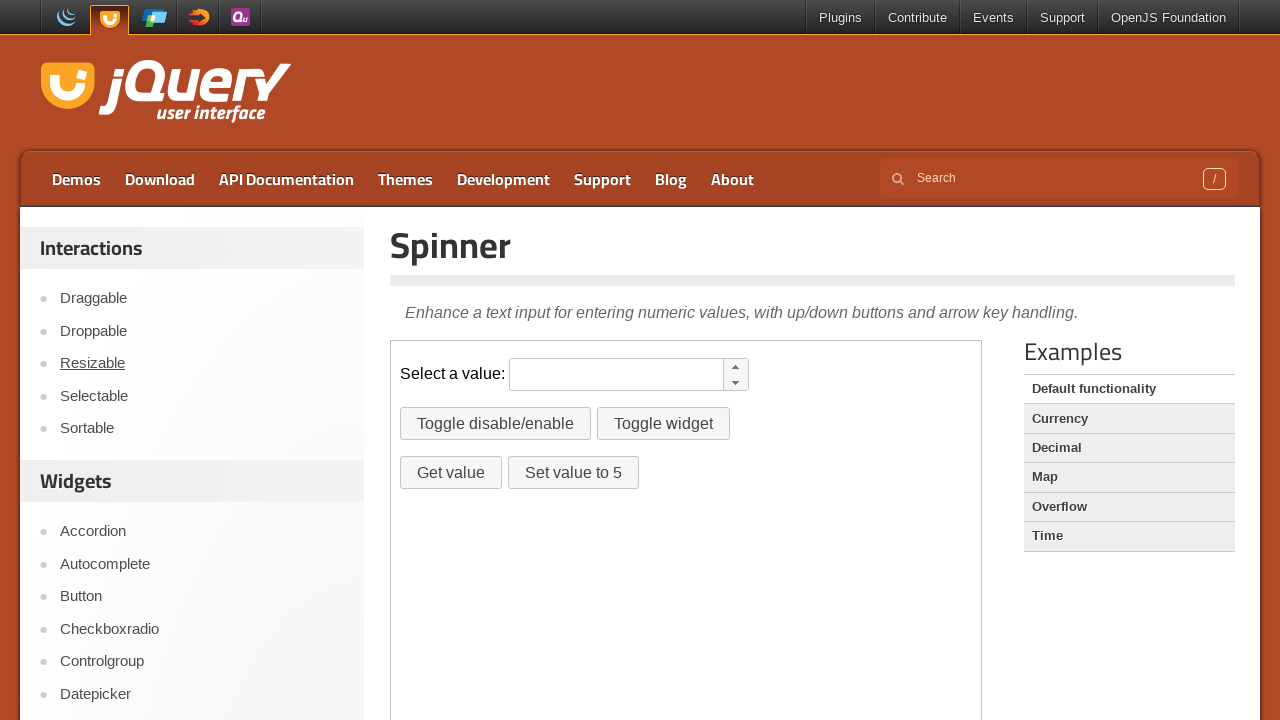

Clicked disable button to disable the spinner at (496, 424) on .demo-frame >> internal:control=enter-frame >> #disable
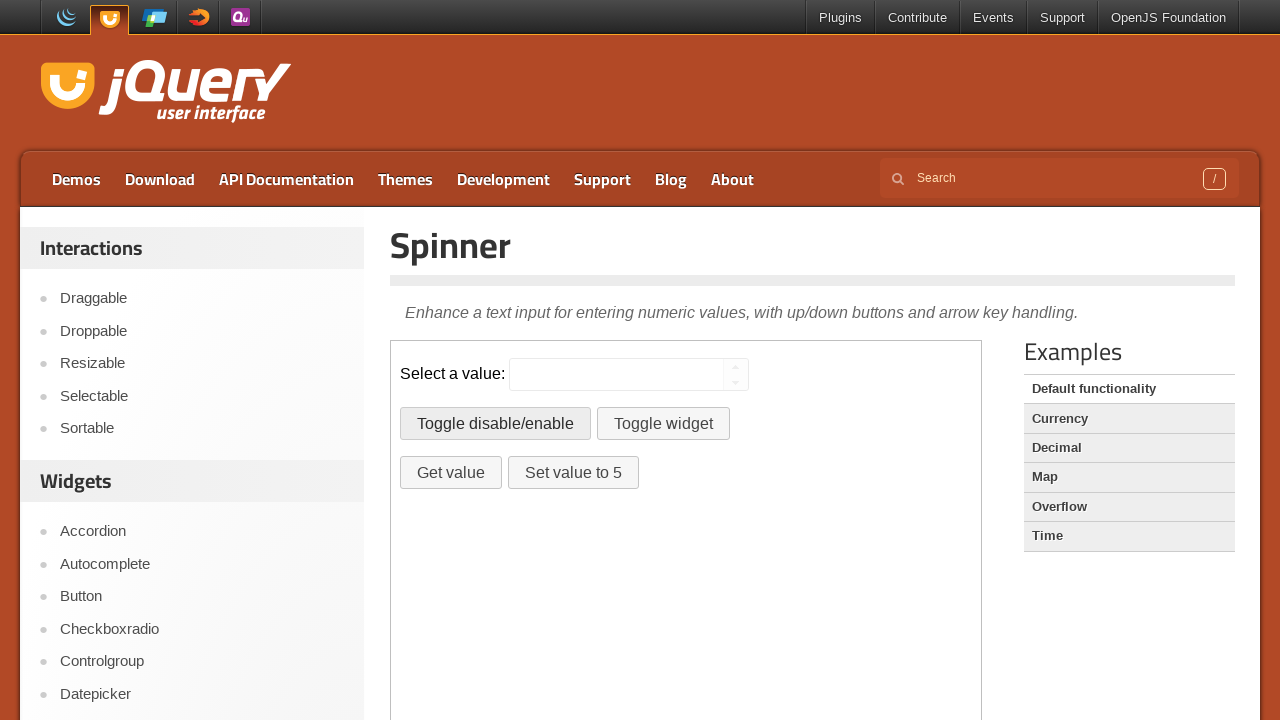

Clicked disable button again to re-enable the spinner at (496, 424) on .demo-frame >> internal:control=enter-frame >> #disable
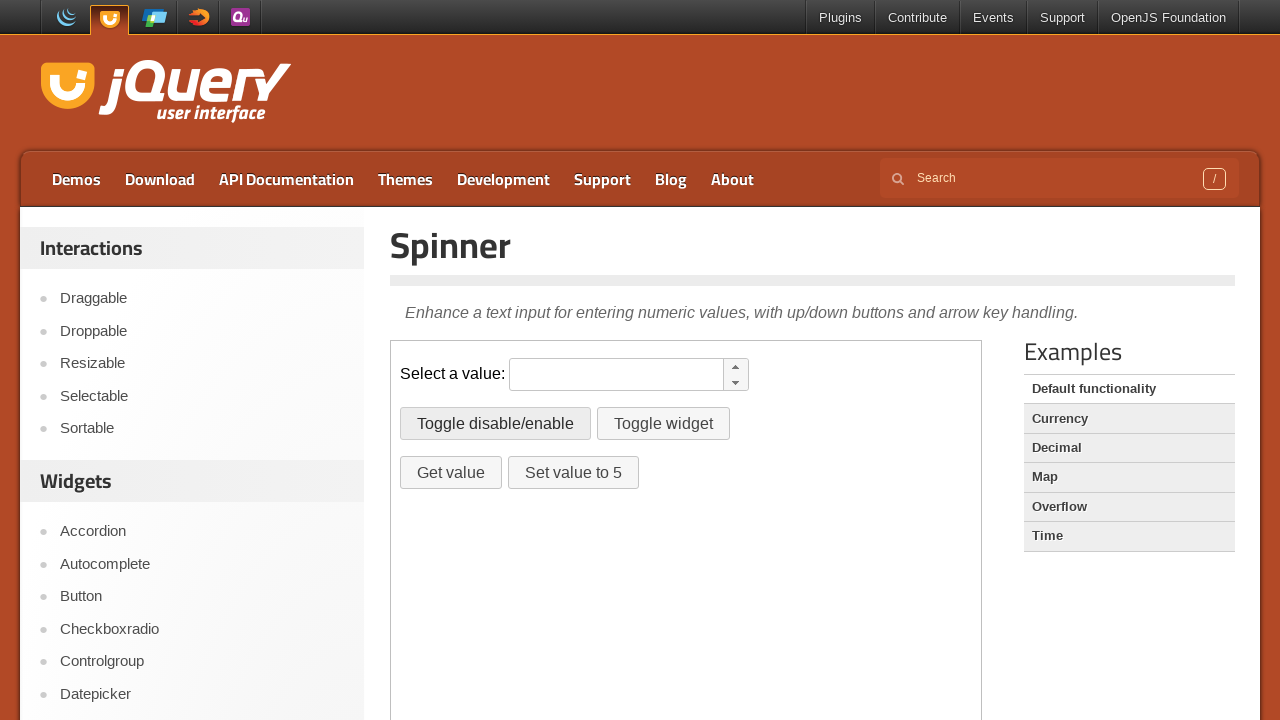

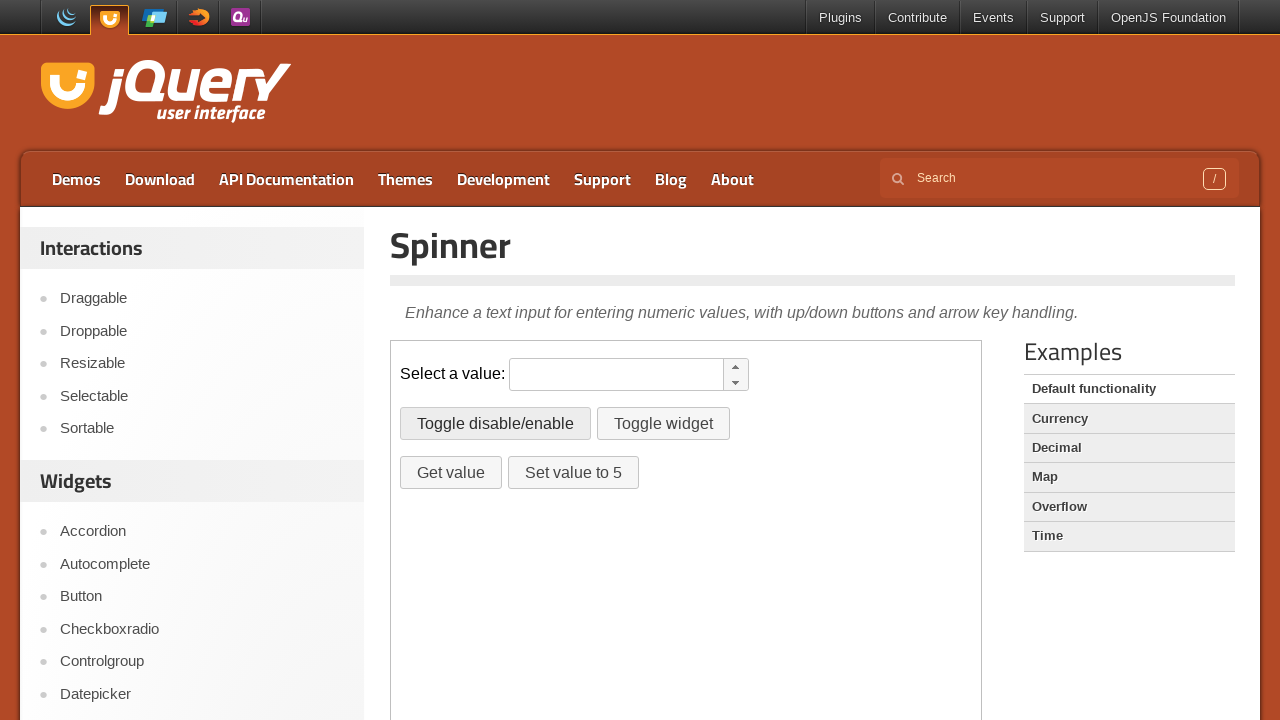